Tests basic form controls by filling first name and last name fields, and checking if the female radio button is enabled and displayed

Starting URL: https://www.hyrtutorials.com/p/basic-controls.html

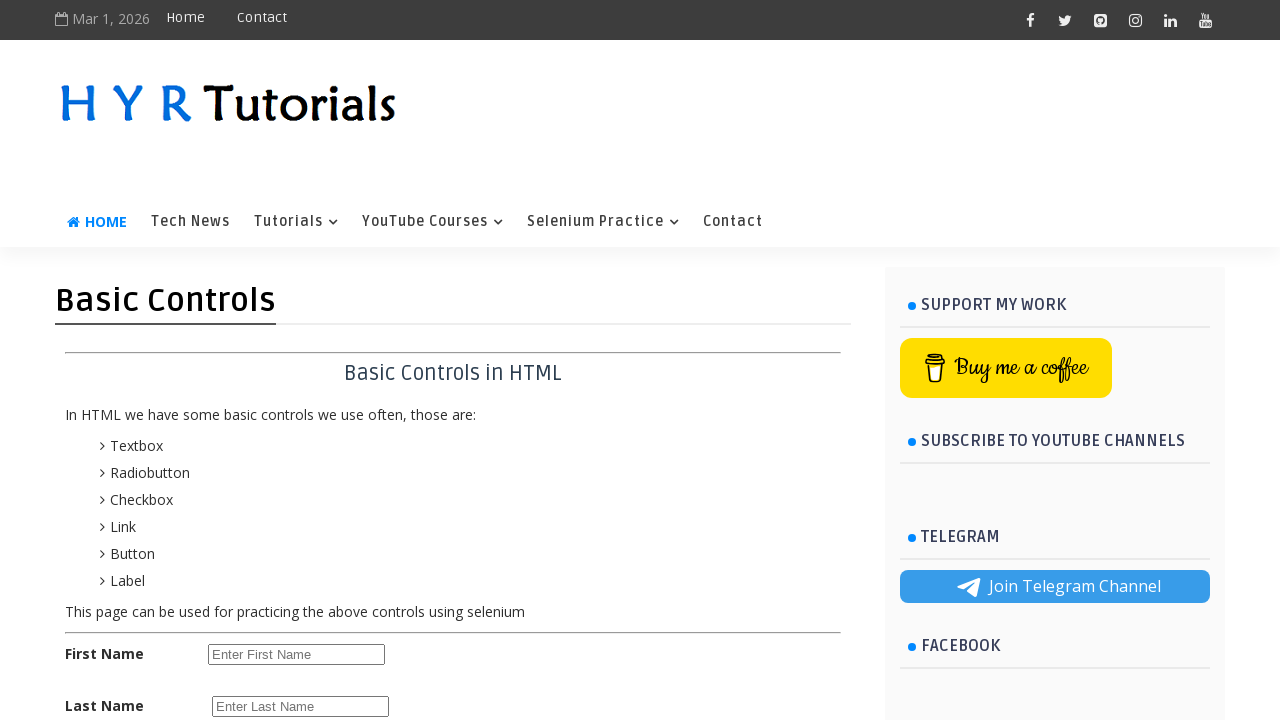

Filled first name field with 'reddy' on #firstName
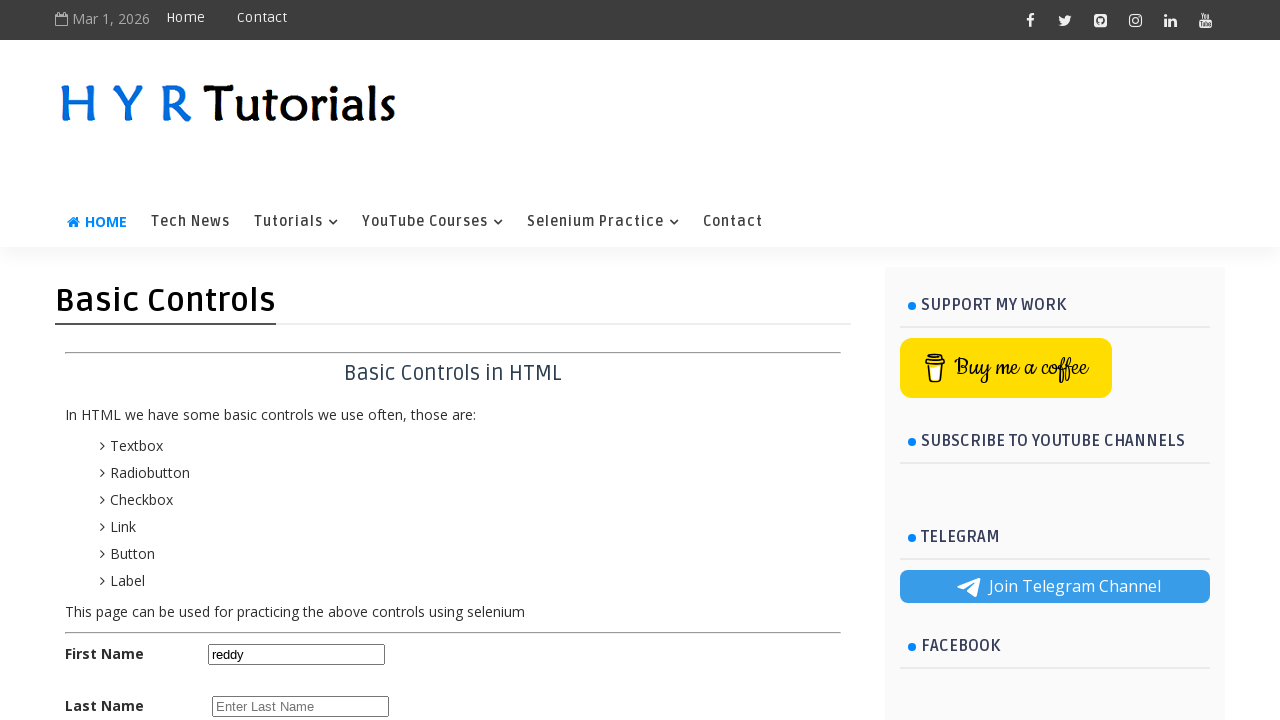

Filled last name field with 'redd6y' on #lastName
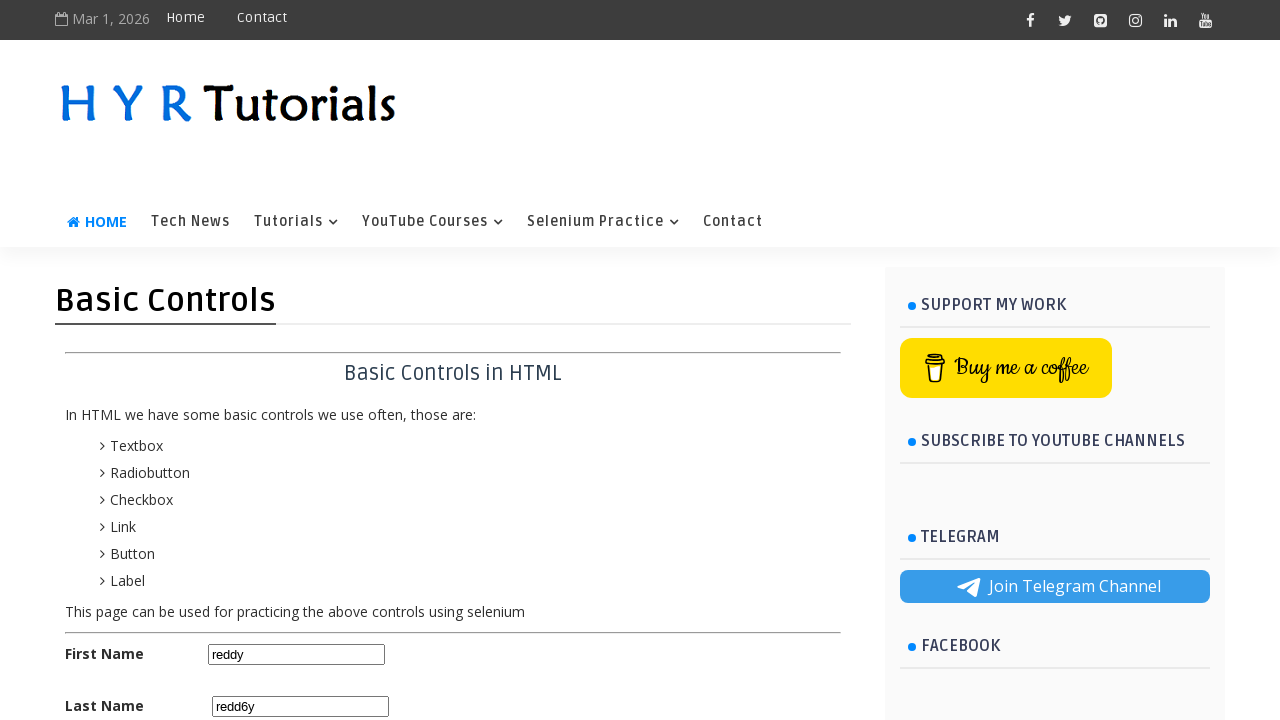

Located female radio button element
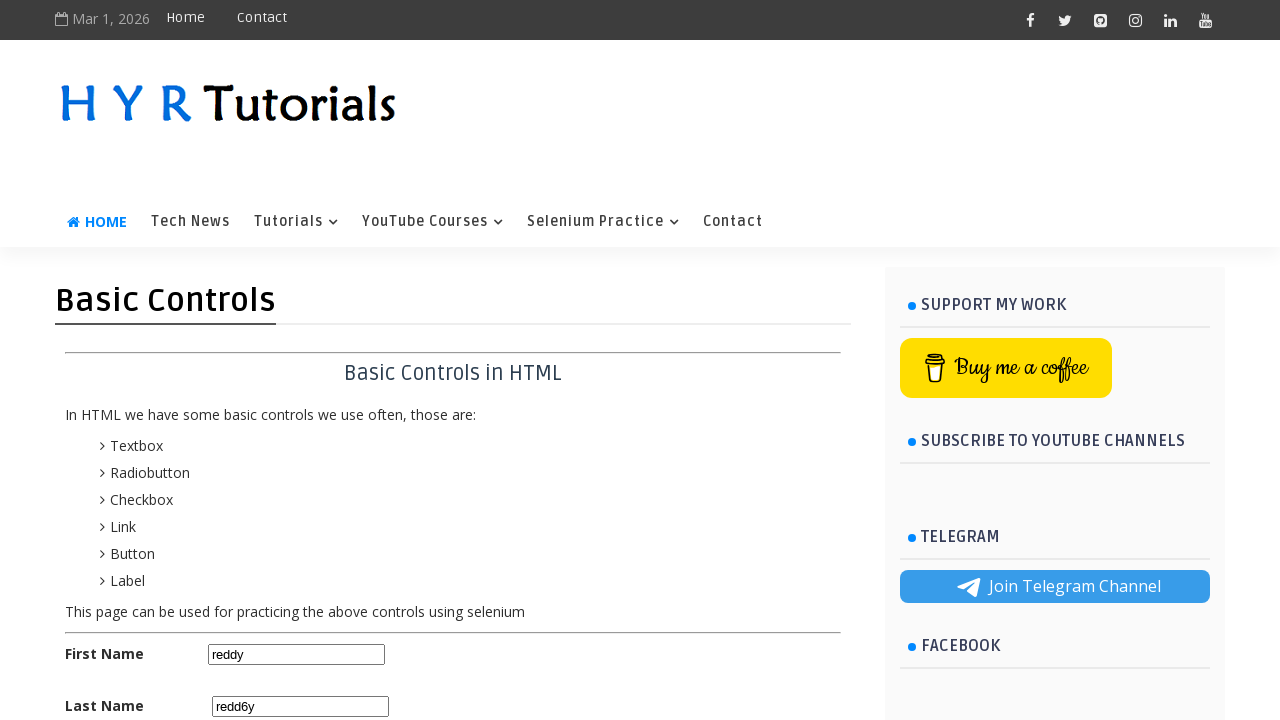

Verified female radio button is enabled
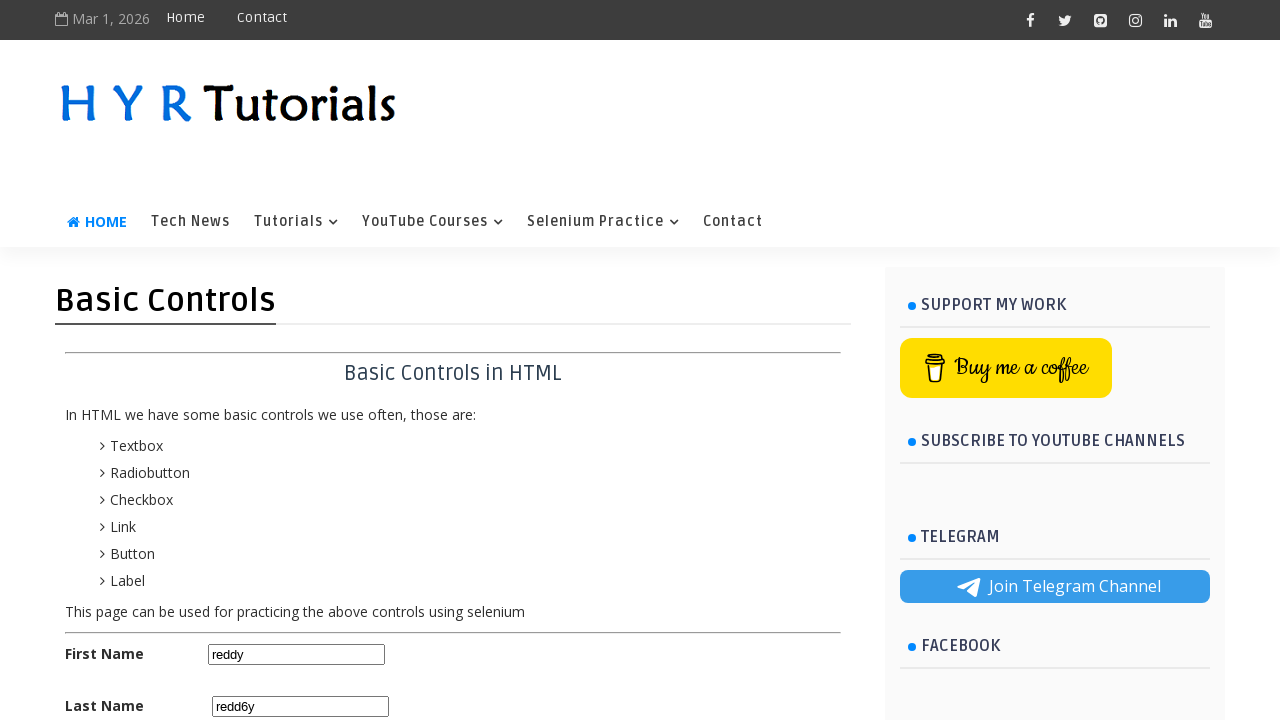

Verified female radio button is visible
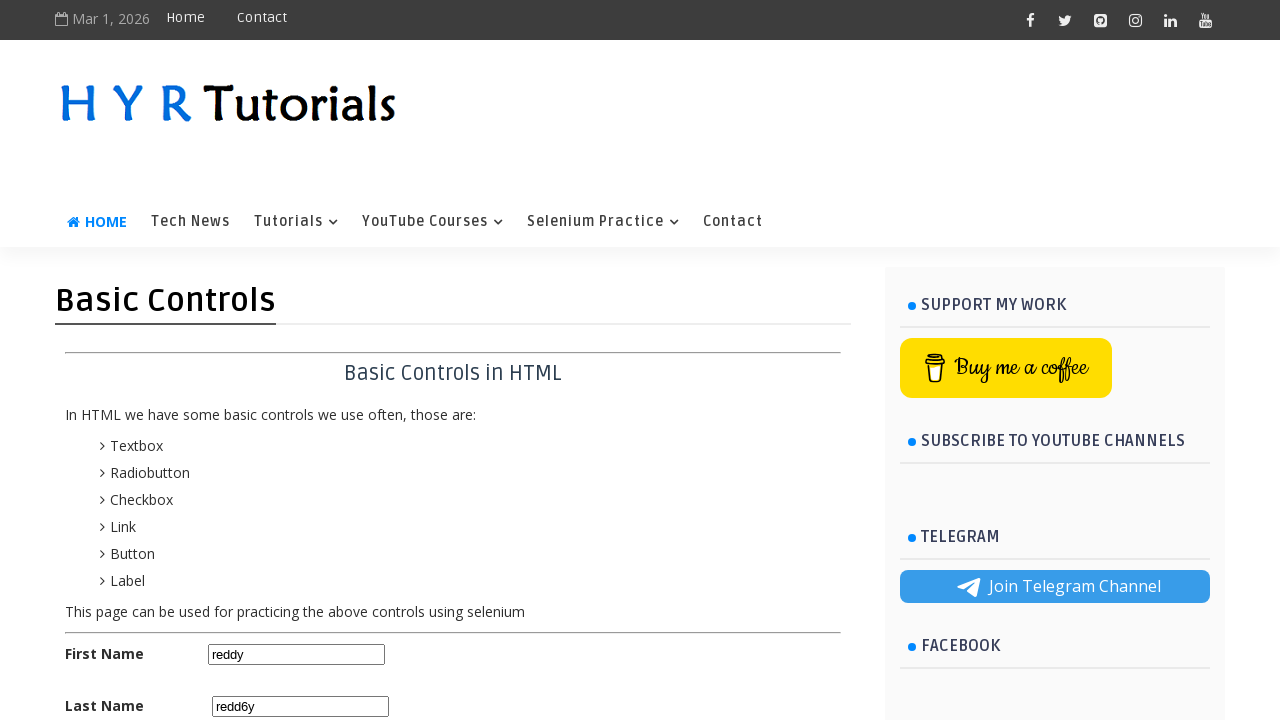

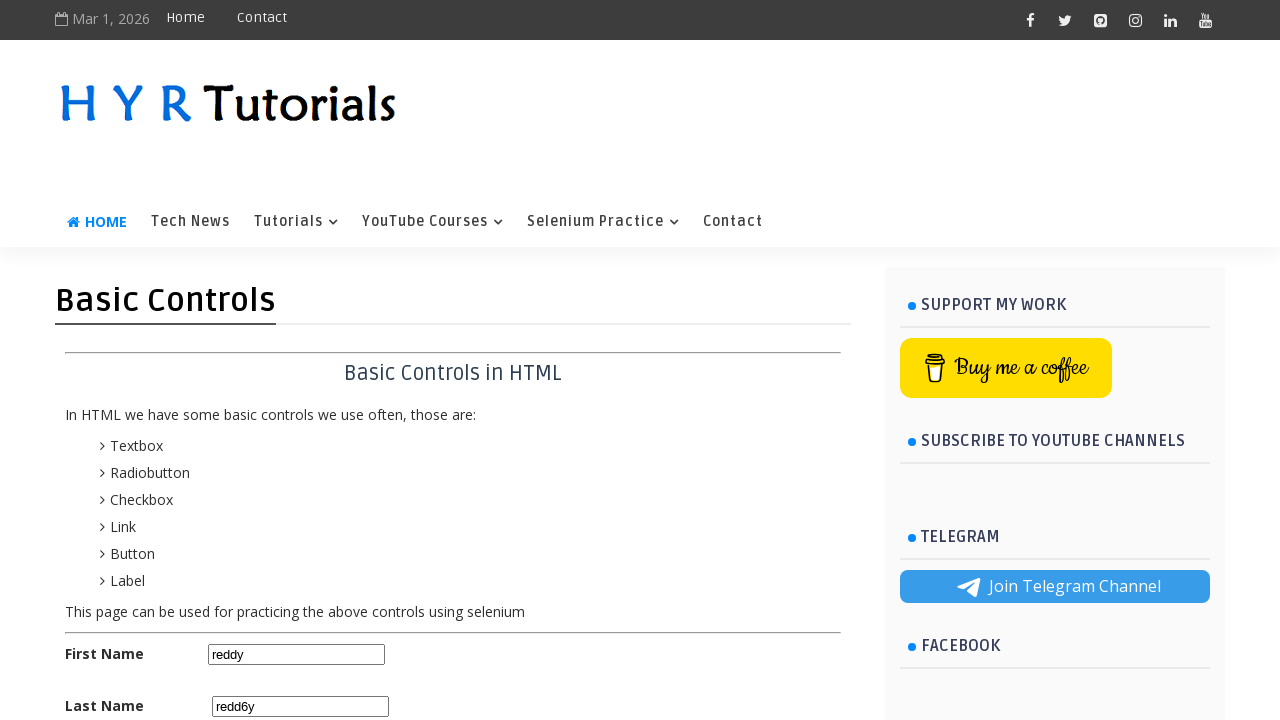